Navigates to JPL Space page and clicks the full image button to view the featured image

Starting URL: https://data-class-jpl-space.s3.amazonaws.com/JPL_Space/index.html

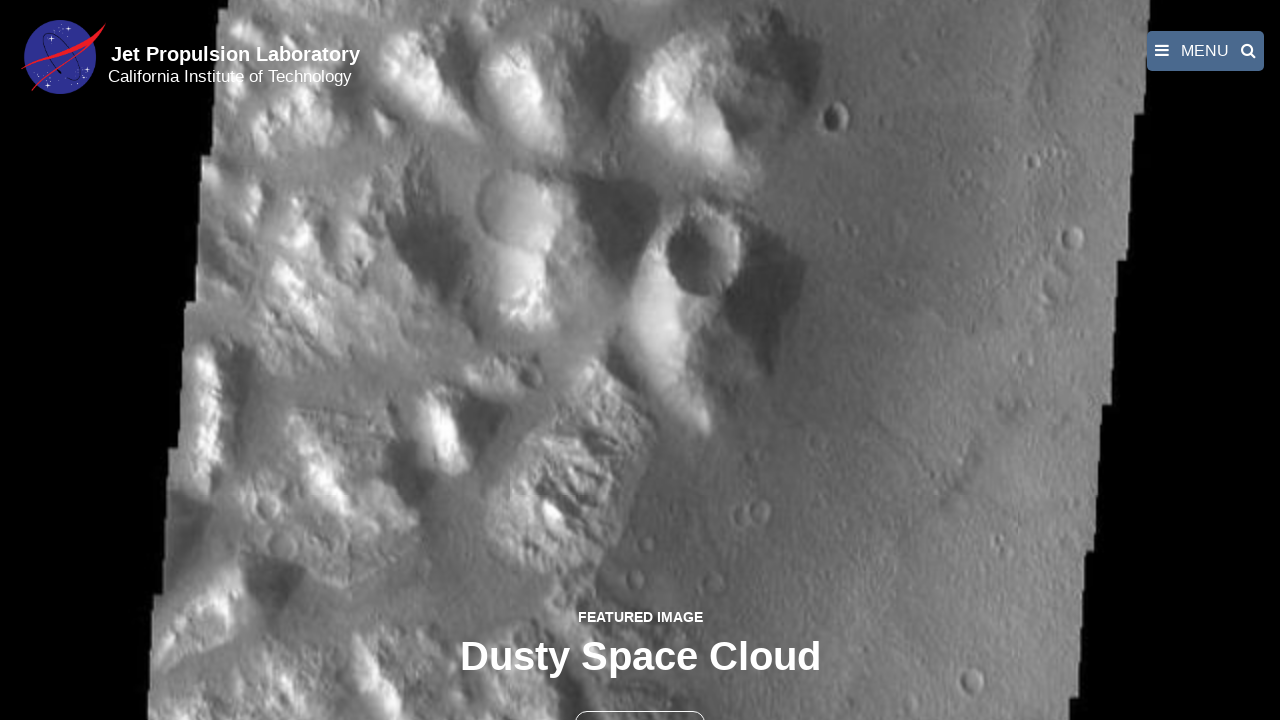

Navigated to JPL Space page
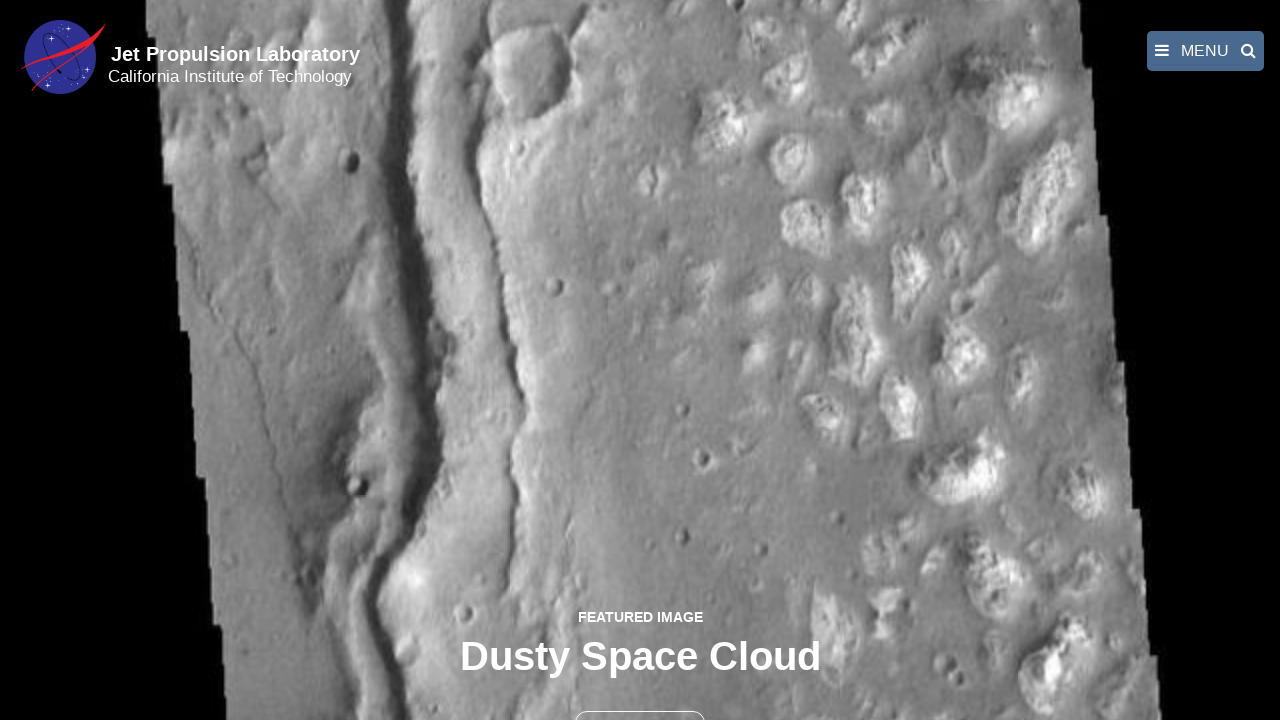

Clicked full image button to view featured image at (640, 699) on button >> nth=1
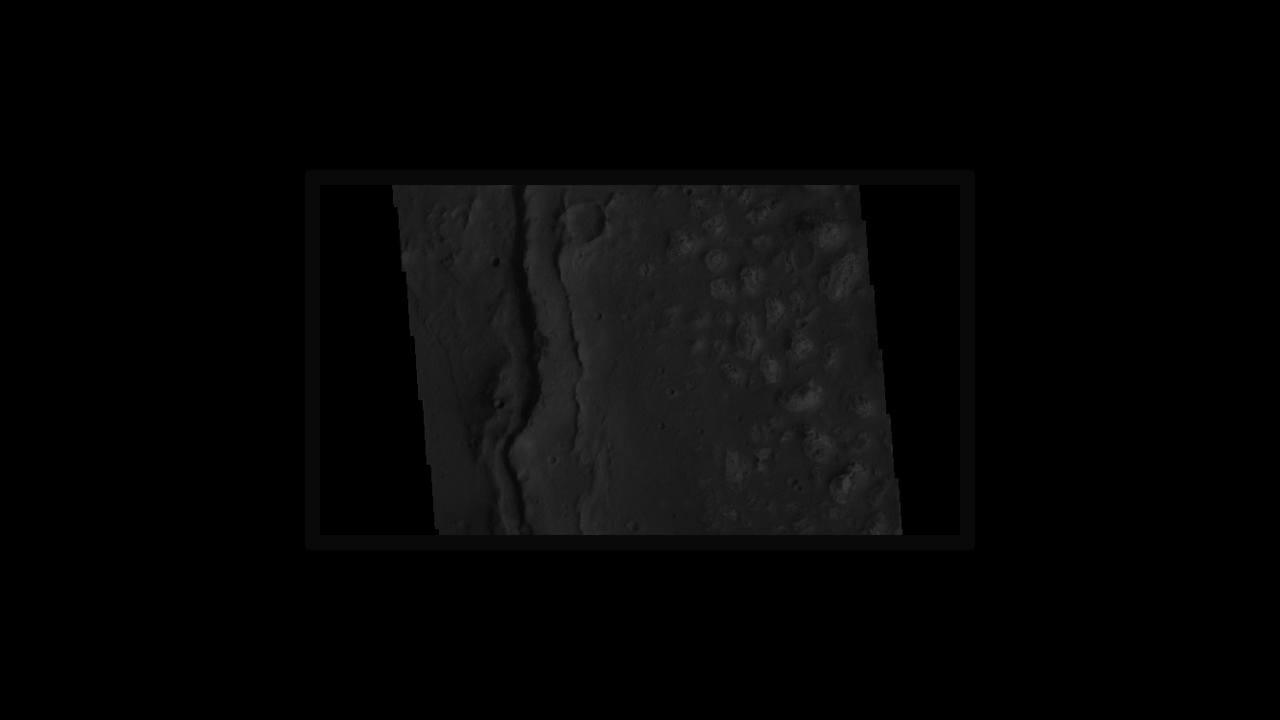

Featured image loaded in fancybox
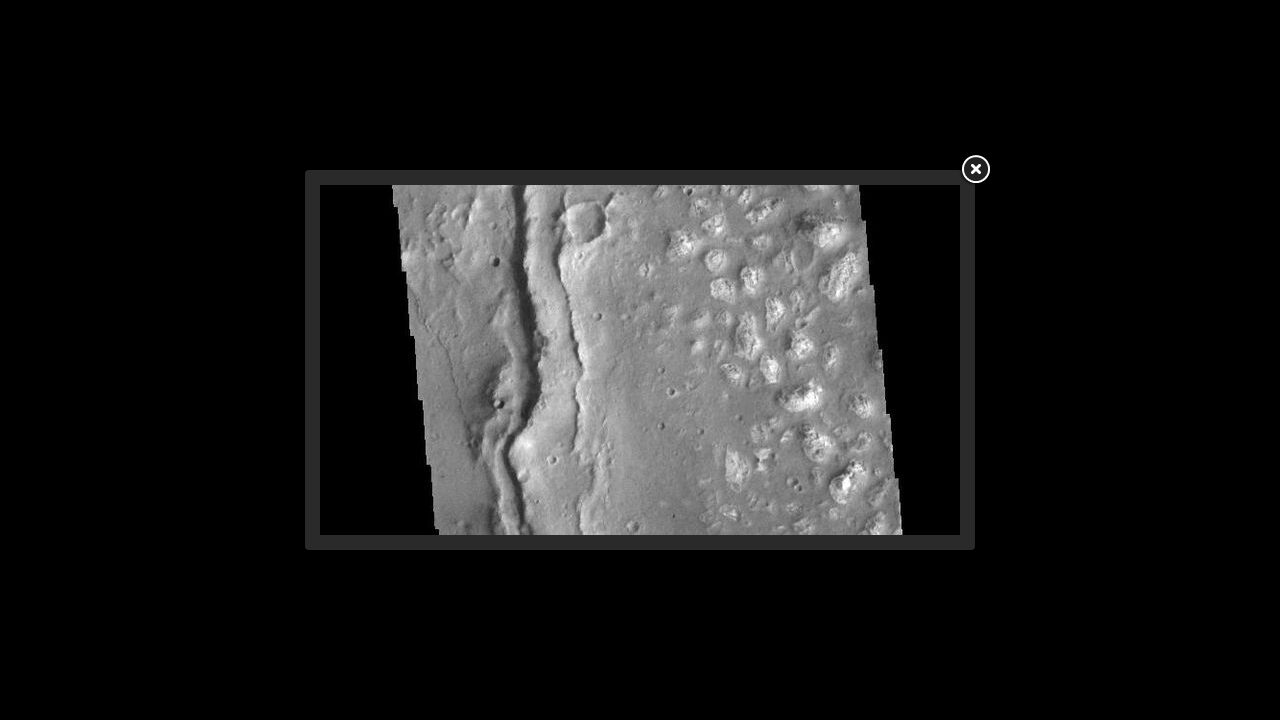

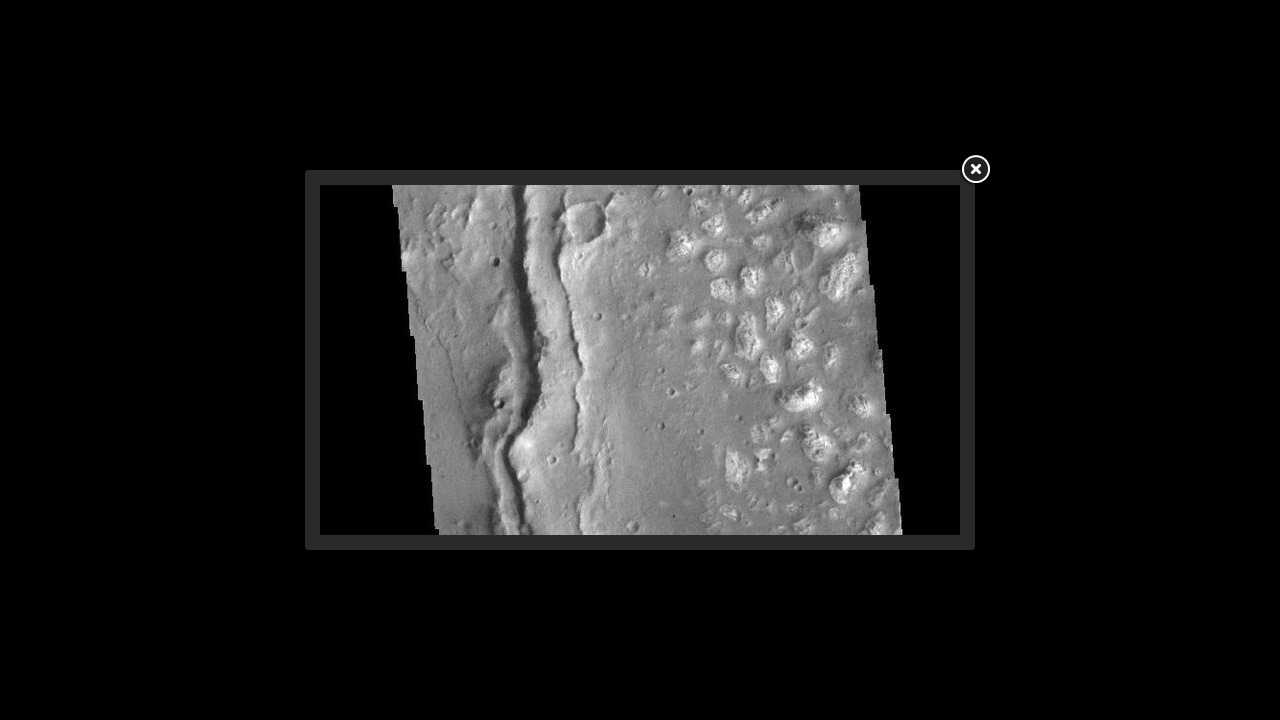